Tests random multiple selection by holding Control/Command key and clicking specific elements (1, 6, and 8)

Starting URL: https://automationfc.github.io/jquery-selectable/

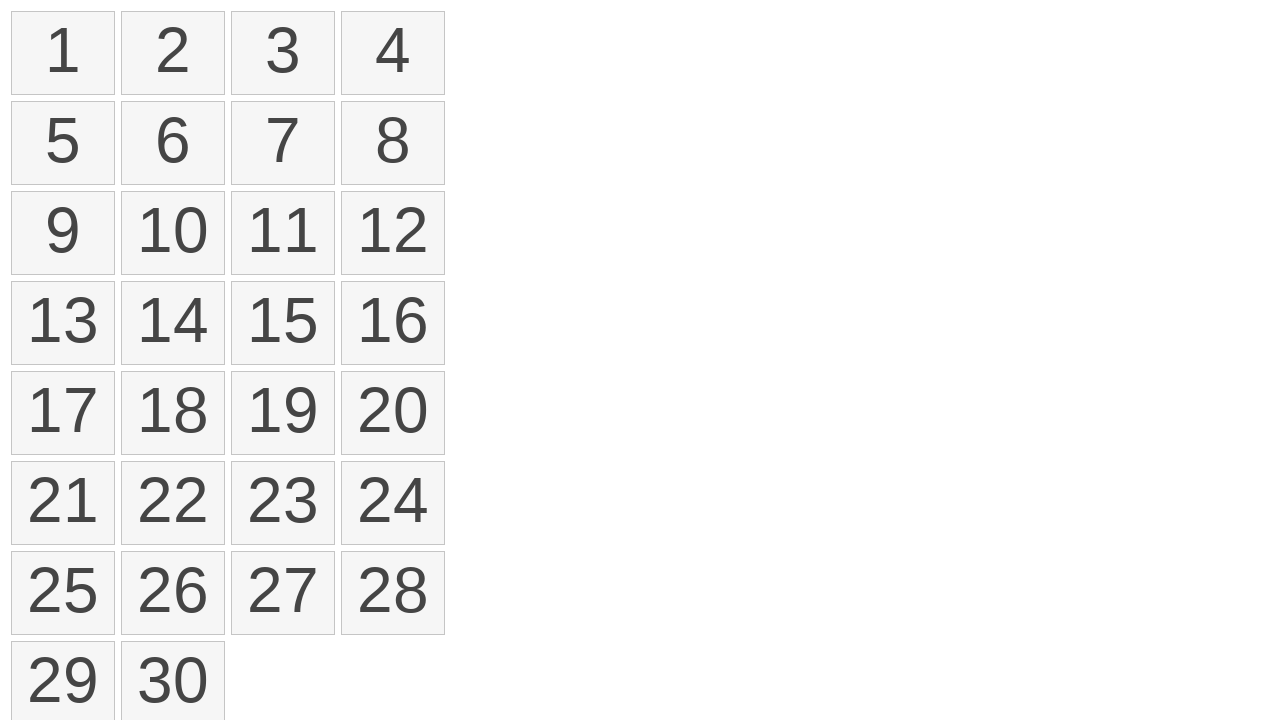

Clicked element 1 while holding Control key at (63, 53) on ol#selectable li >> nth=0
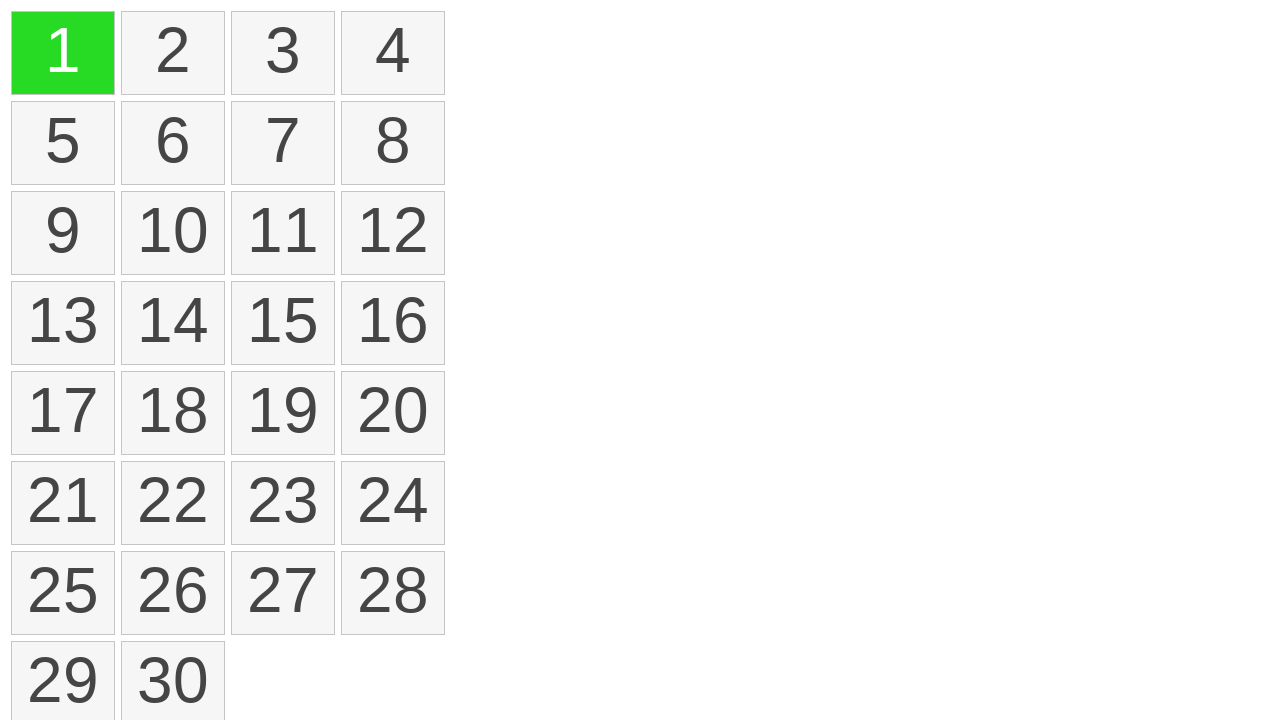

Clicked element 6 while holding Control key at (173, 143) on ol#selectable li >> nth=5
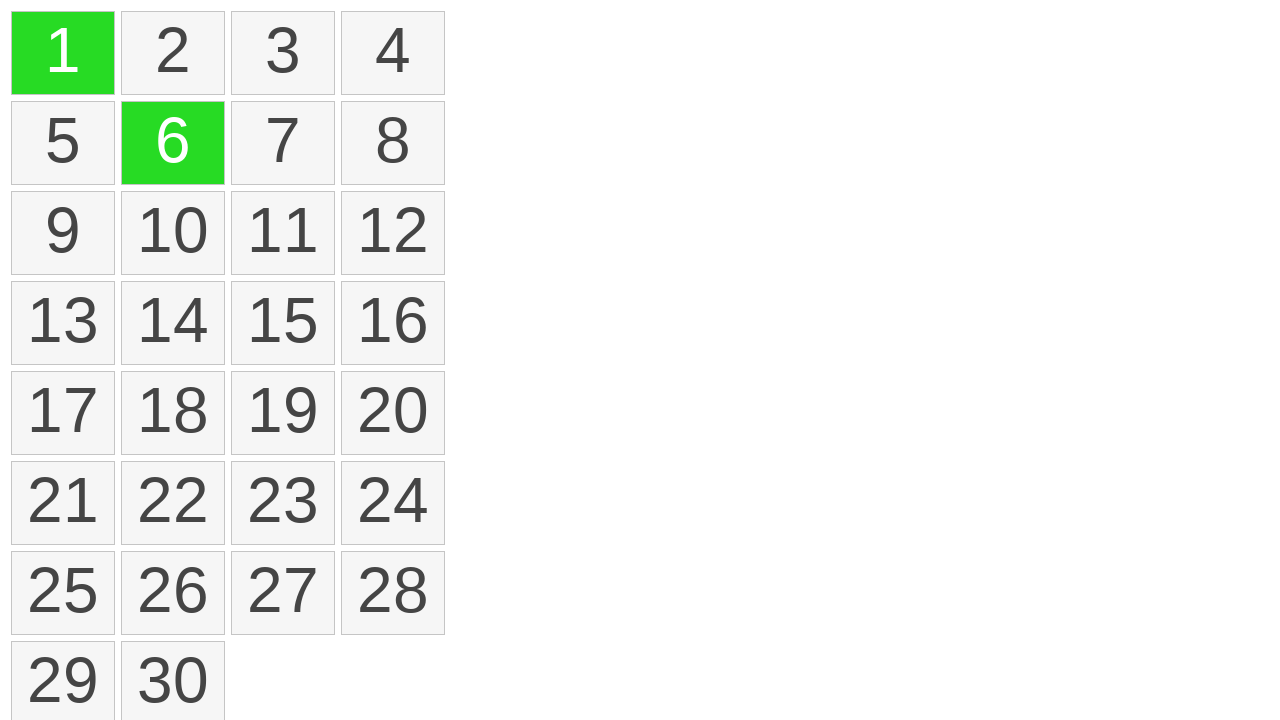

Clicked element 8 while holding Control key at (393, 143) on ol#selectable li >> nth=7
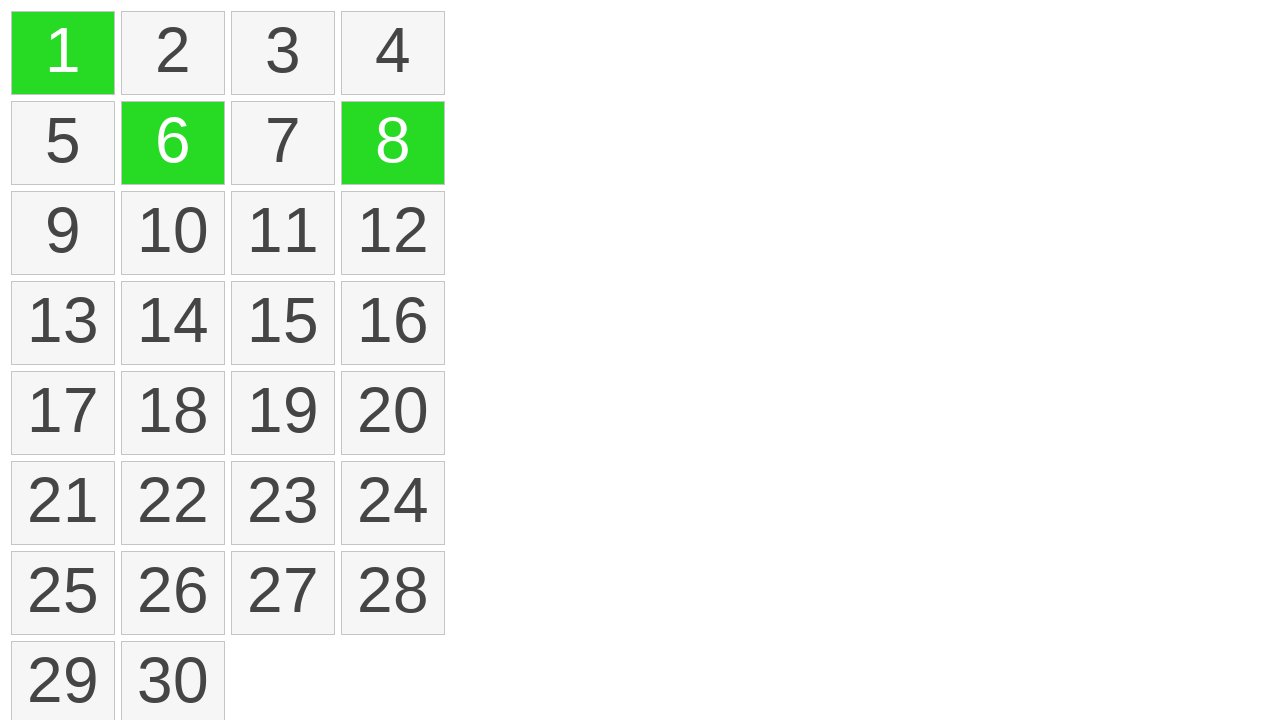

Counted selected elements: 3
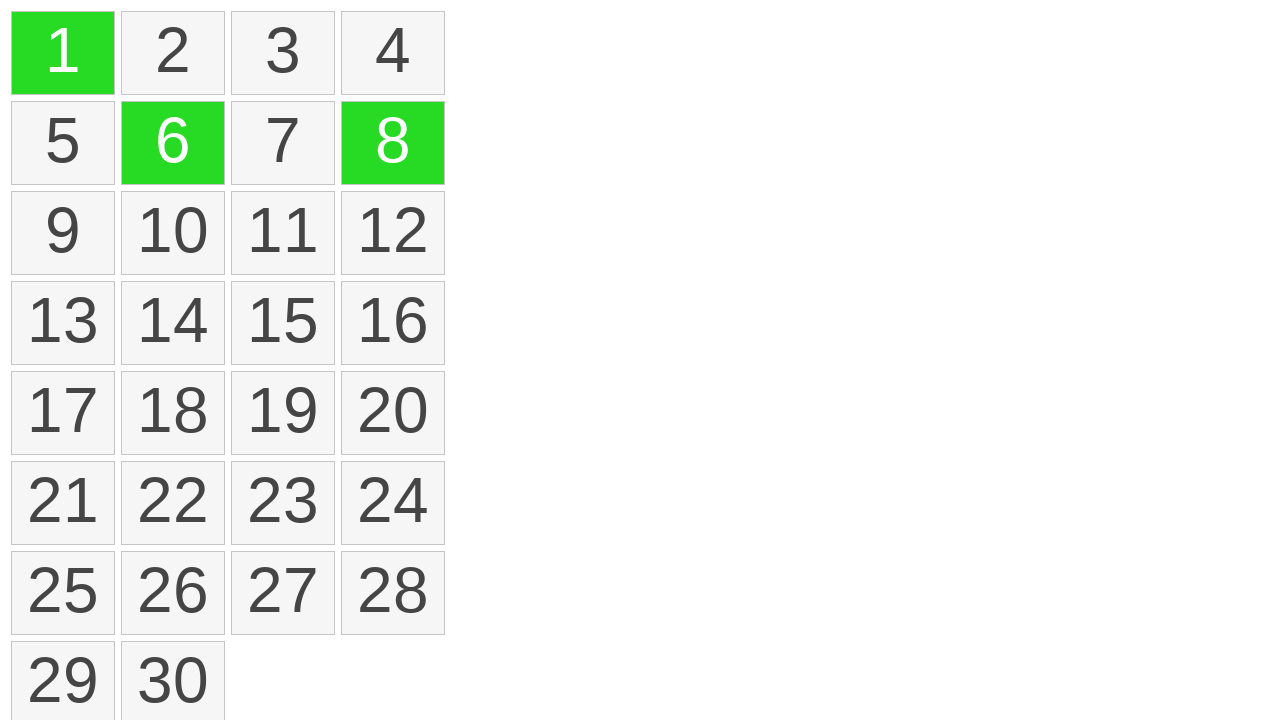

Verified that exactly 3 elements are selected
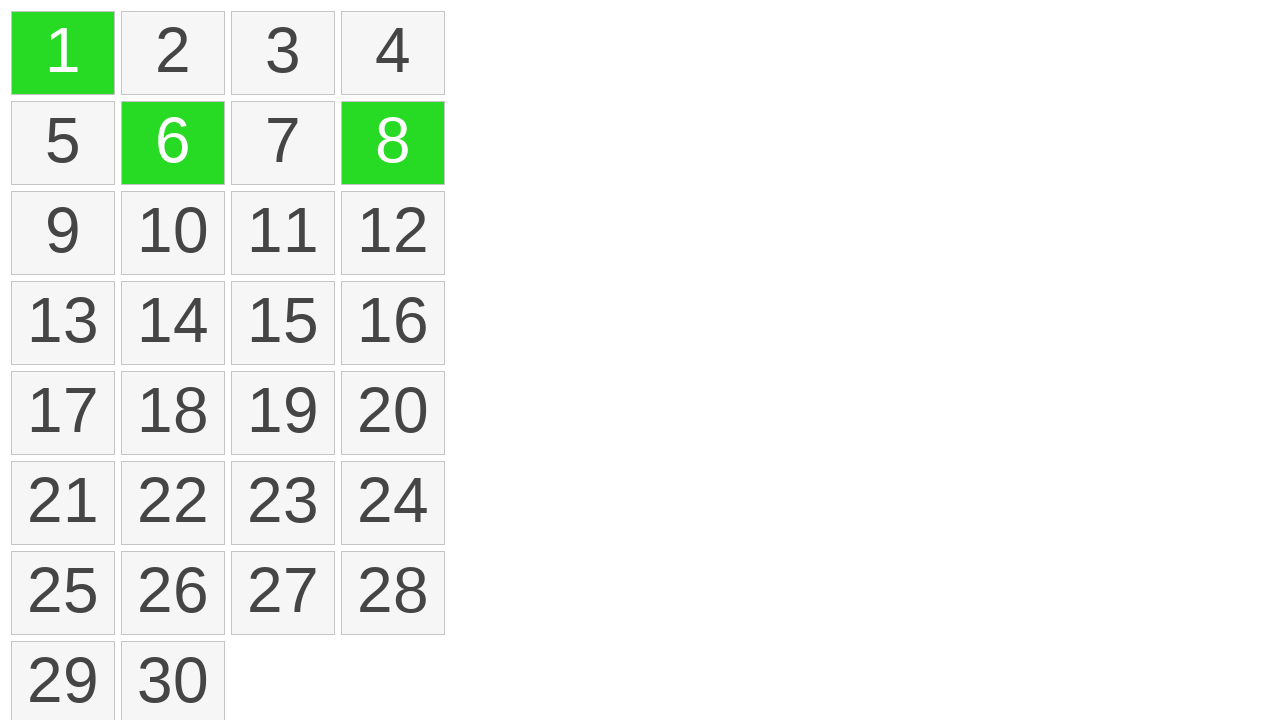

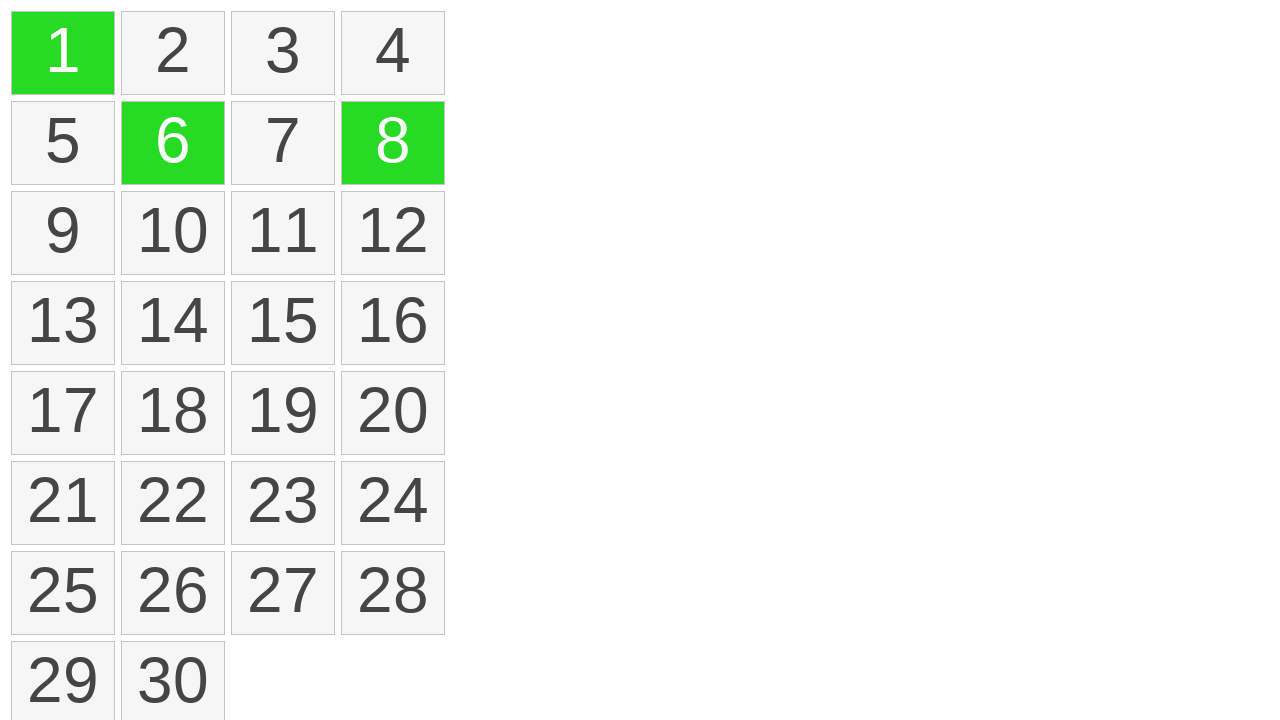